Verifies that the company branding logo is displayed on the OrangeHRM login page

Starting URL: https://opensource-demo.orangehrmlive.com/web/index.php/auth/login

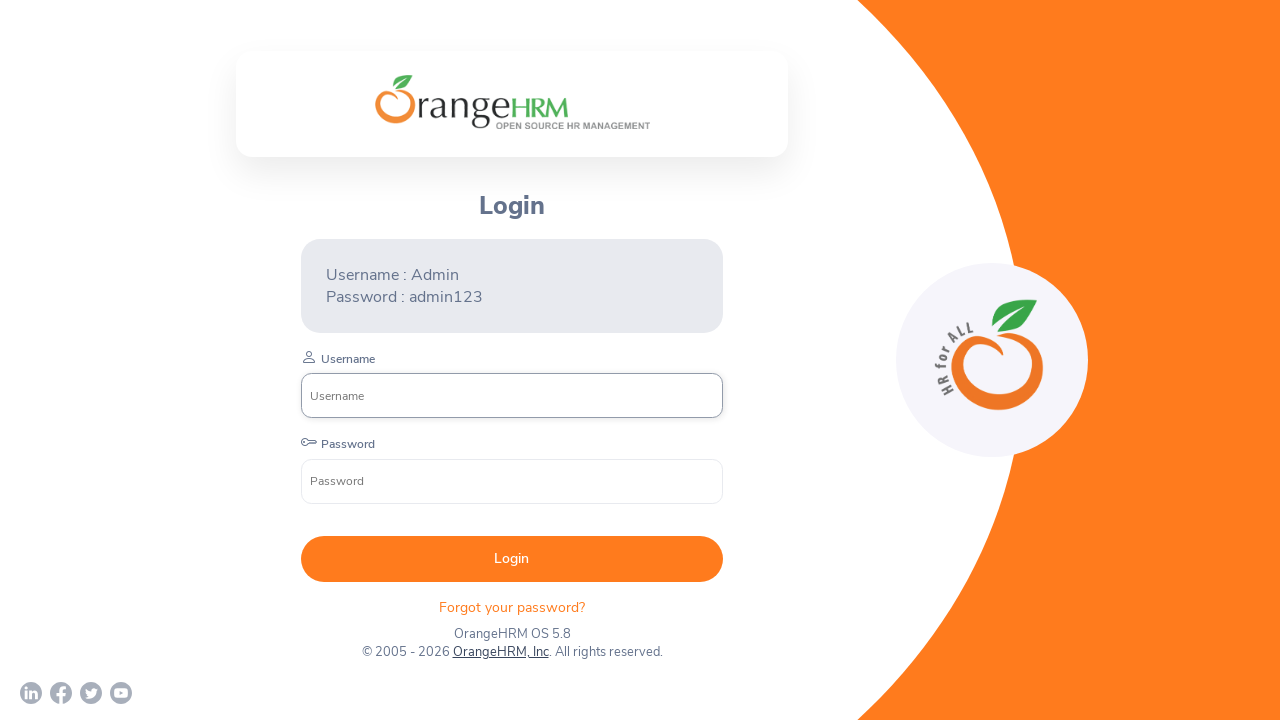

Waited for company branding logo to be visible
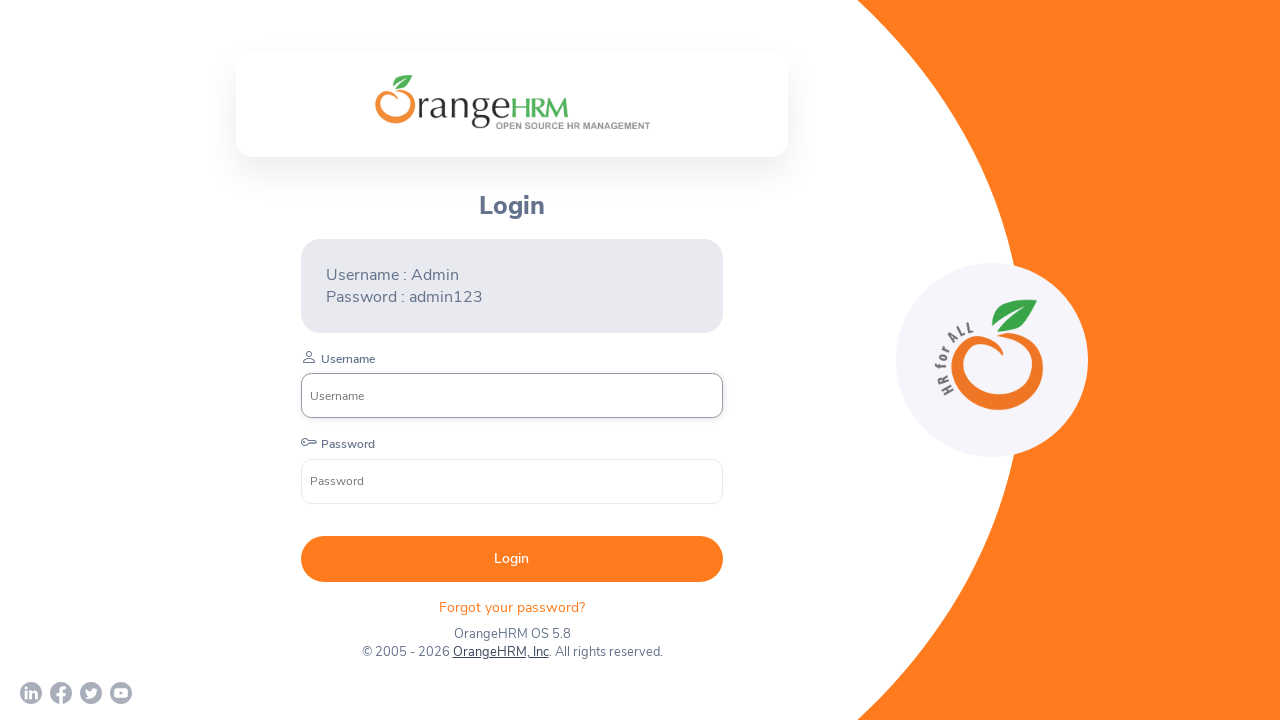

Verified company branding logo is visible
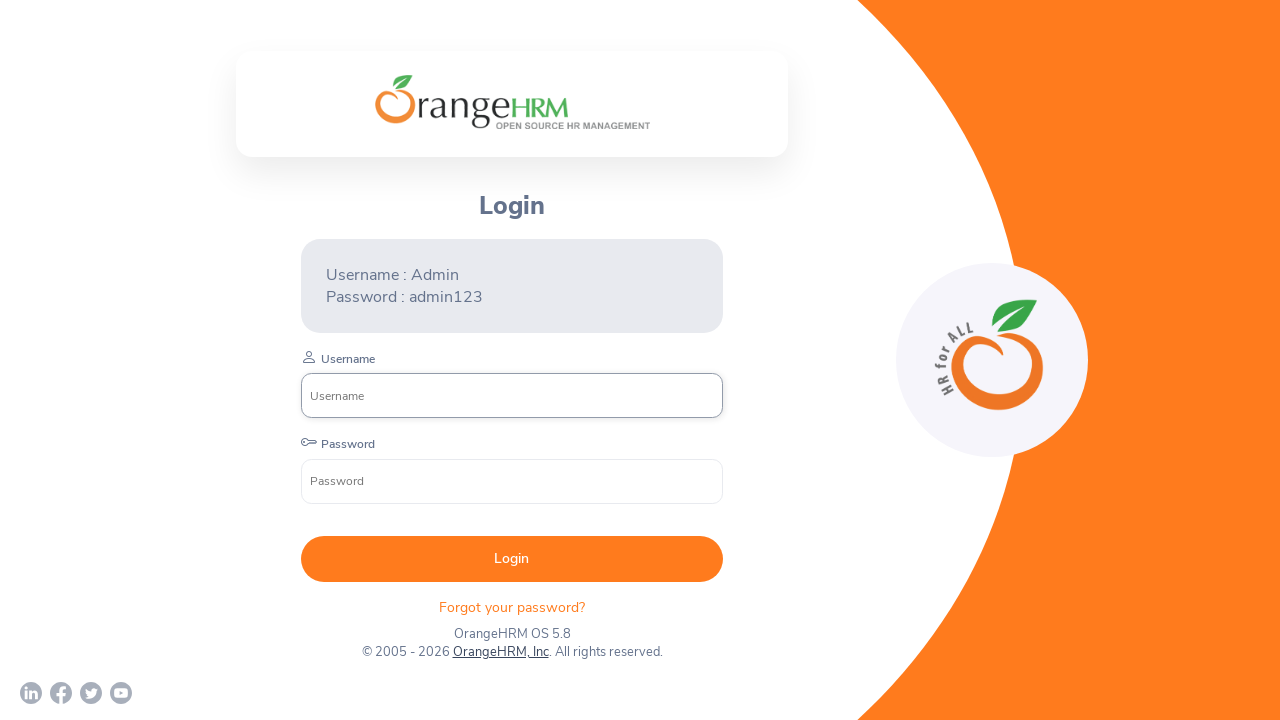

Printed visibility status
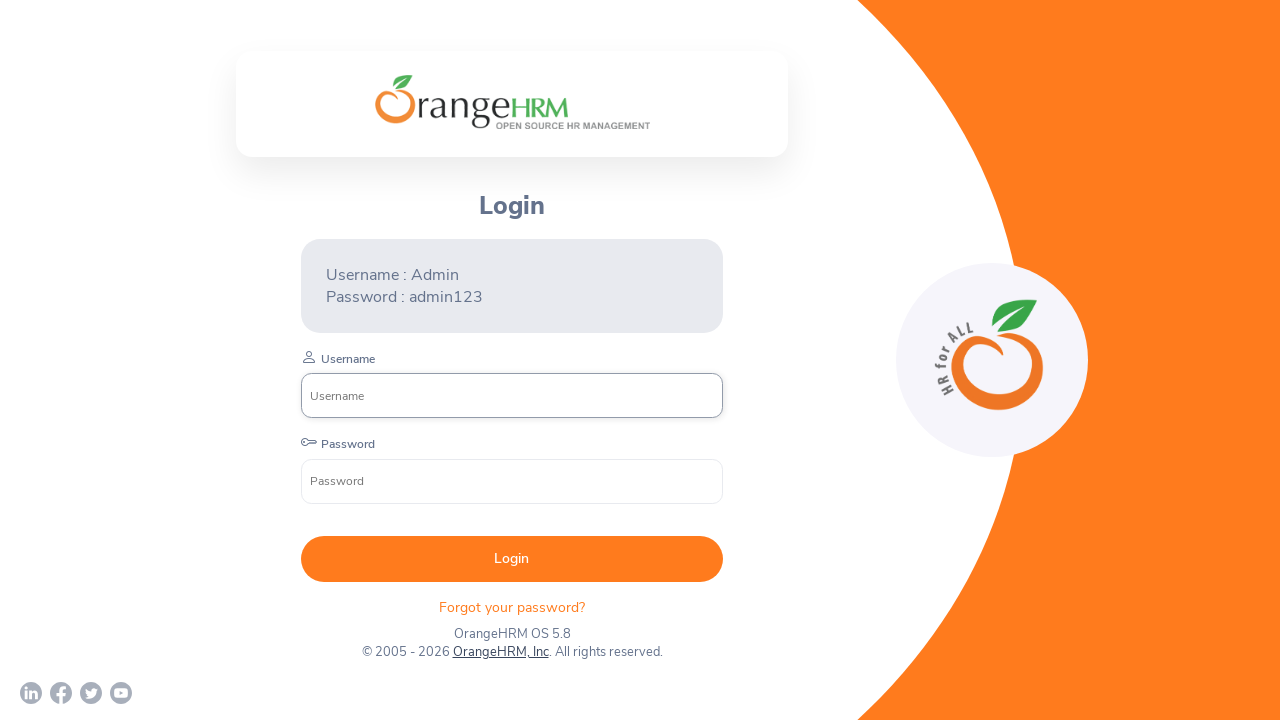

Printed test identifier
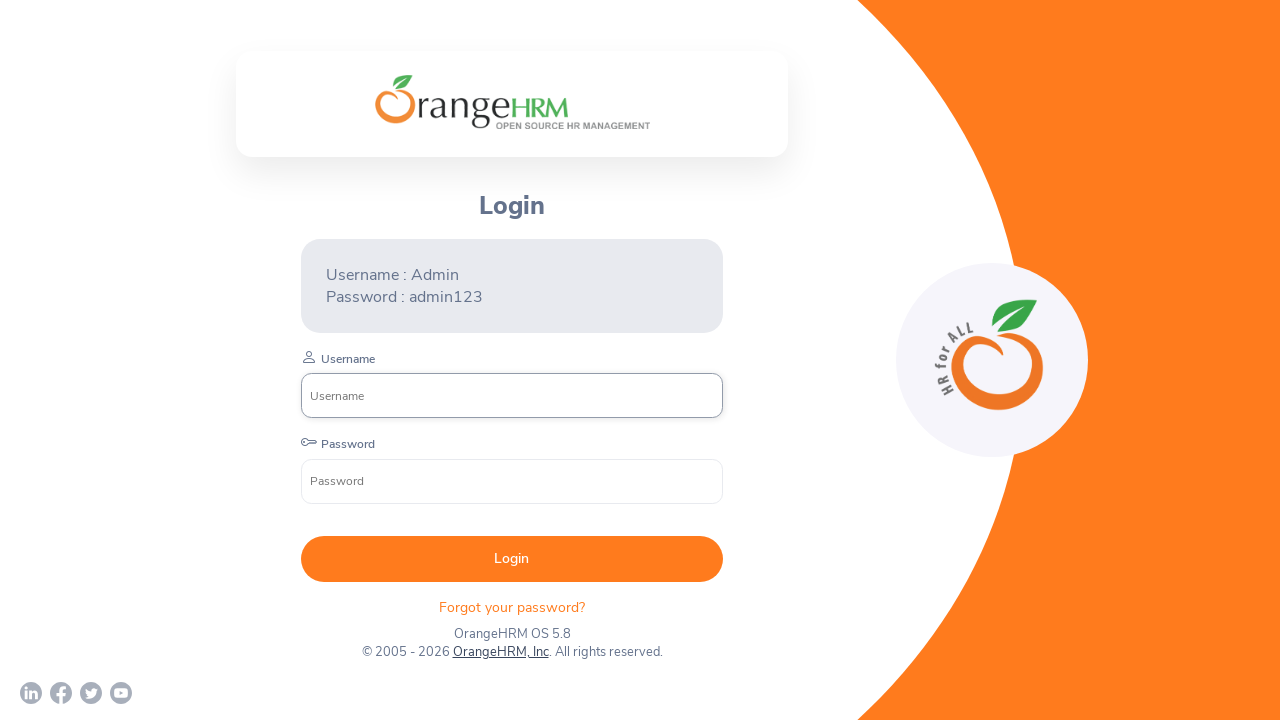

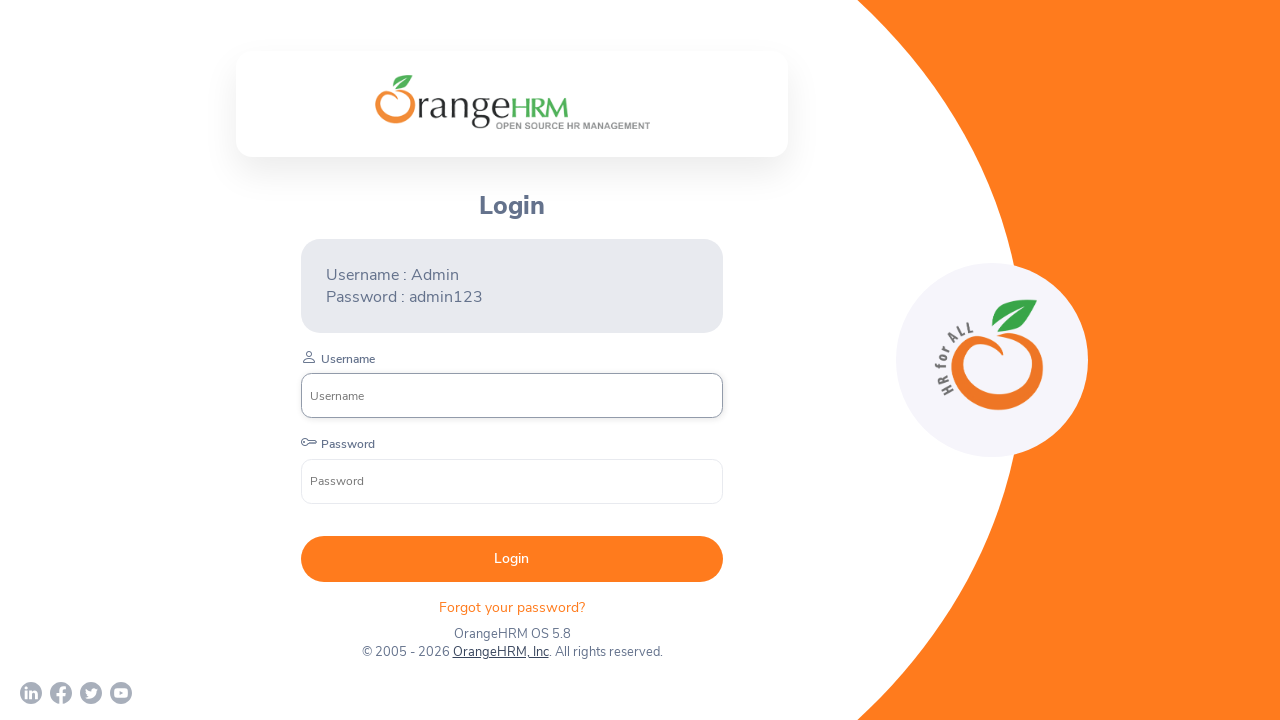